Navigates to a practice form page and clicks on an experience level radio button using relative locators

Starting URL: https://awesomeqa.com/practice.html

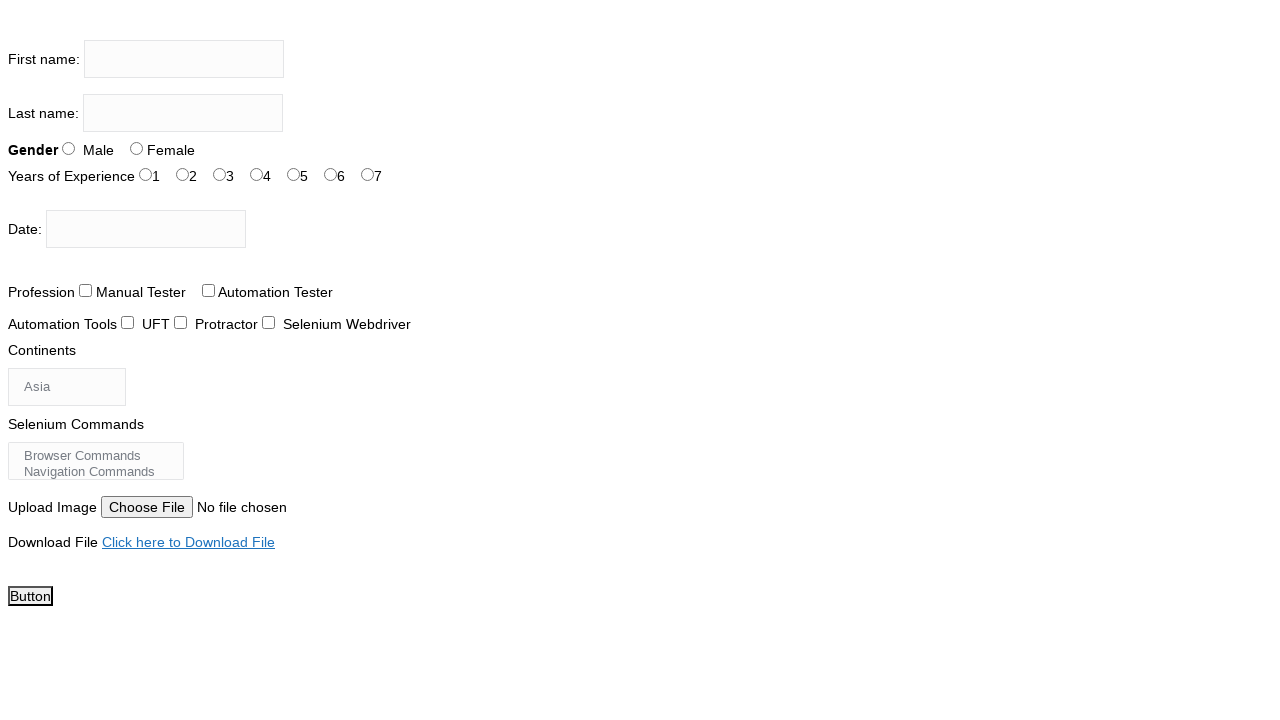

Navigated to practice form page
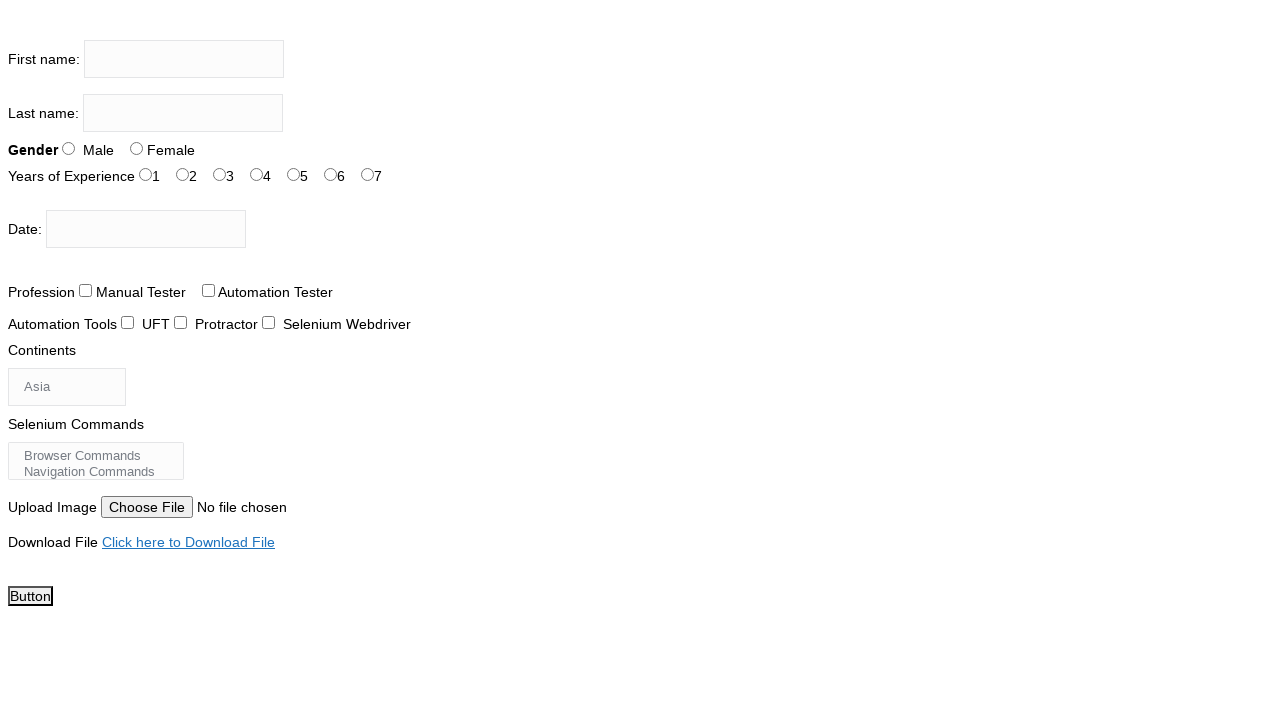

Located 'Years of Experience' label element
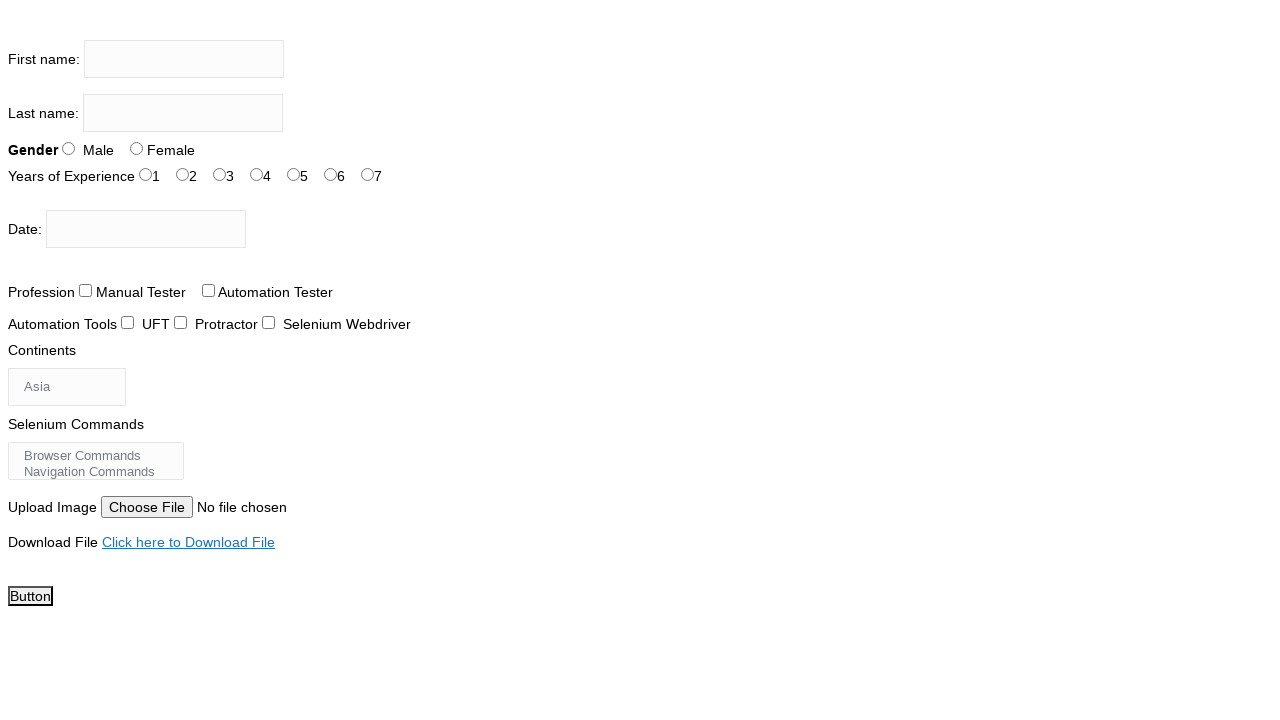

Clicked on experience level radio button (exp-2) at (220, 174) on #exp-2
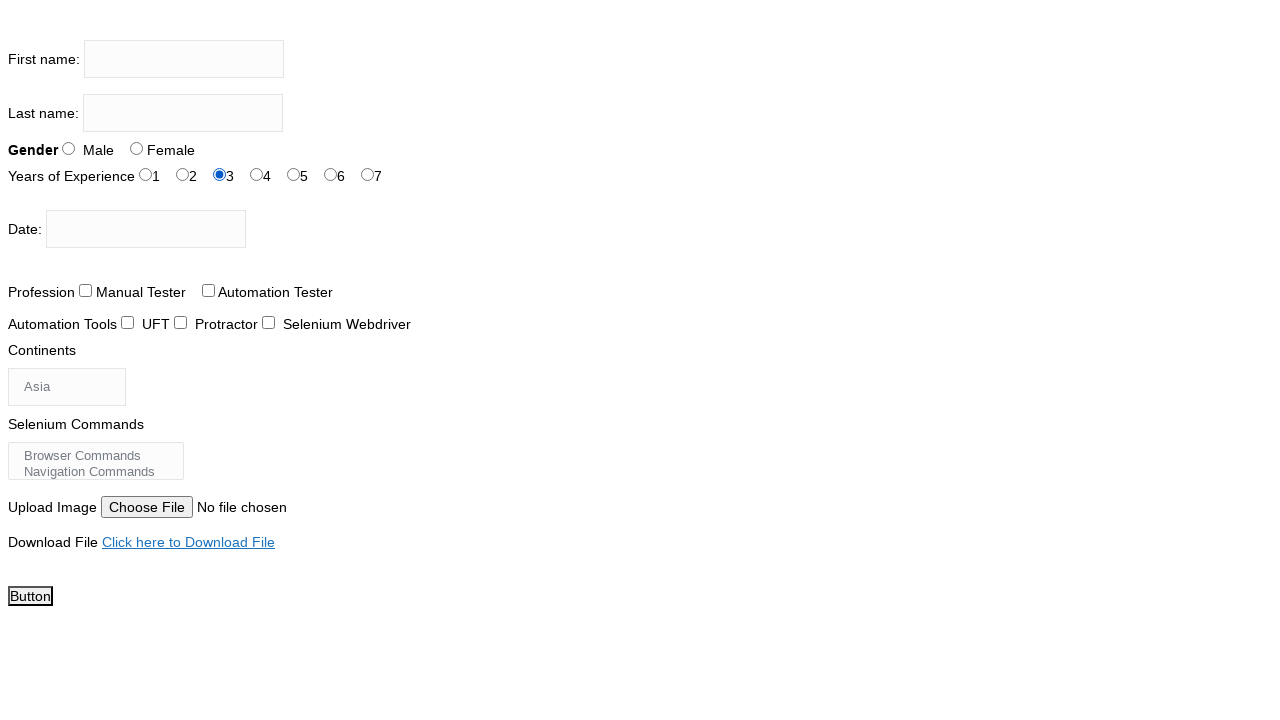

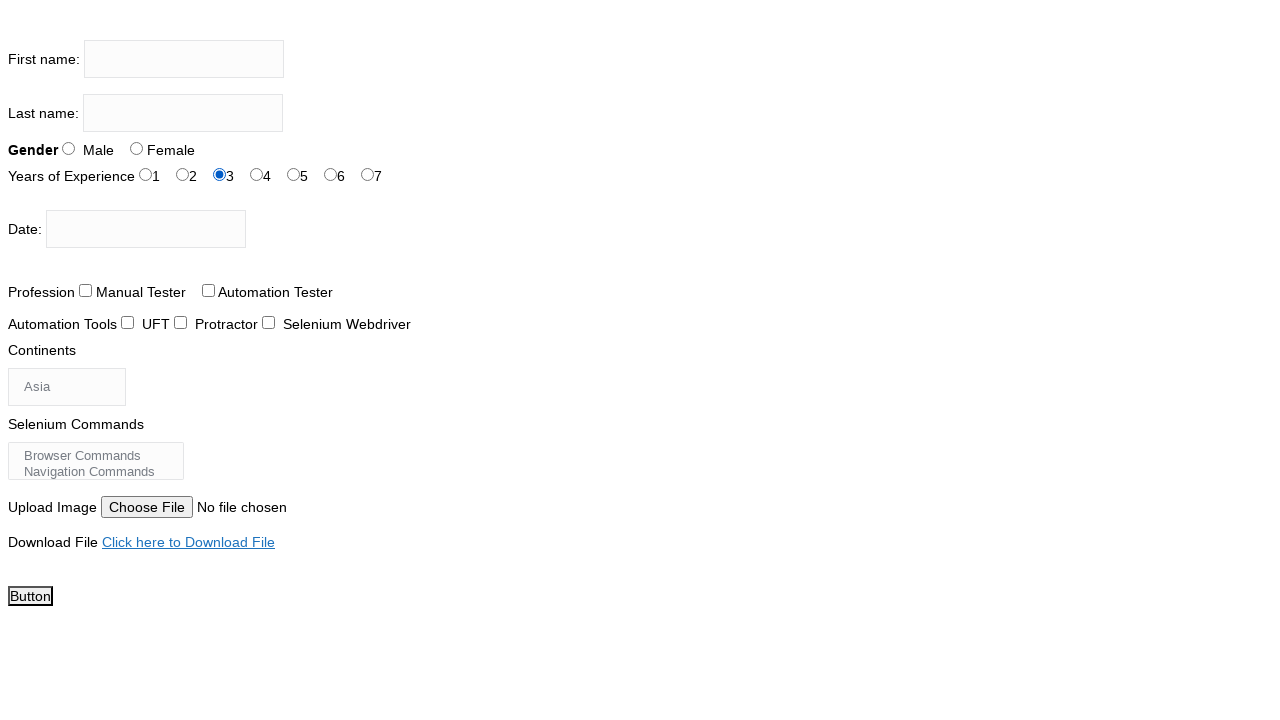